Navigates through multiple pages and verifies footer links are visible

Starting URL: https://study-brew.vercel.app

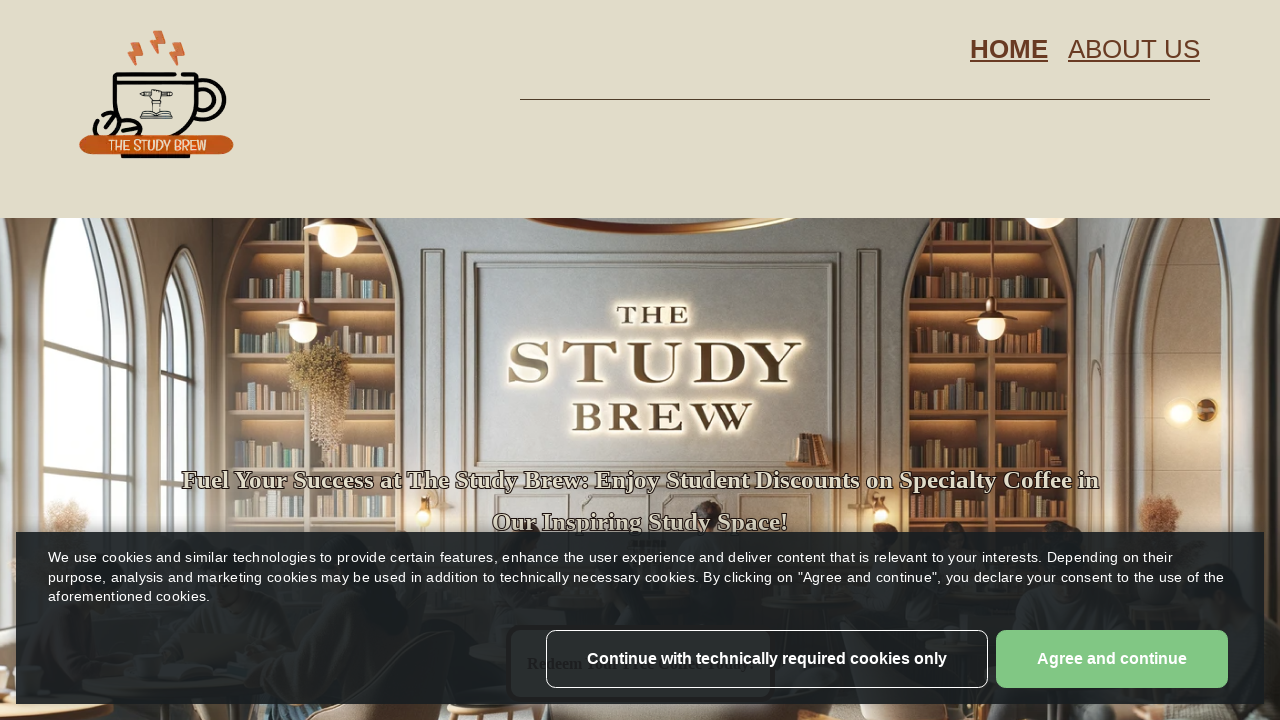

Located all footer links on home page
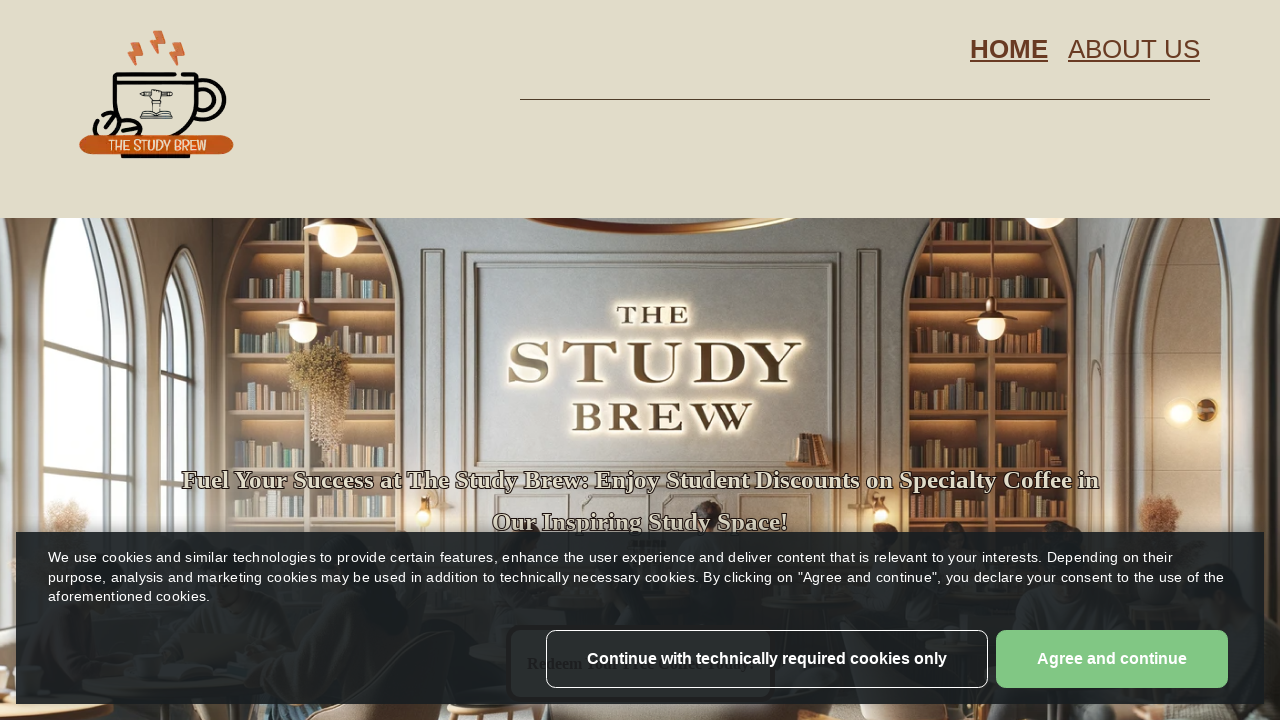

Navigated to about page
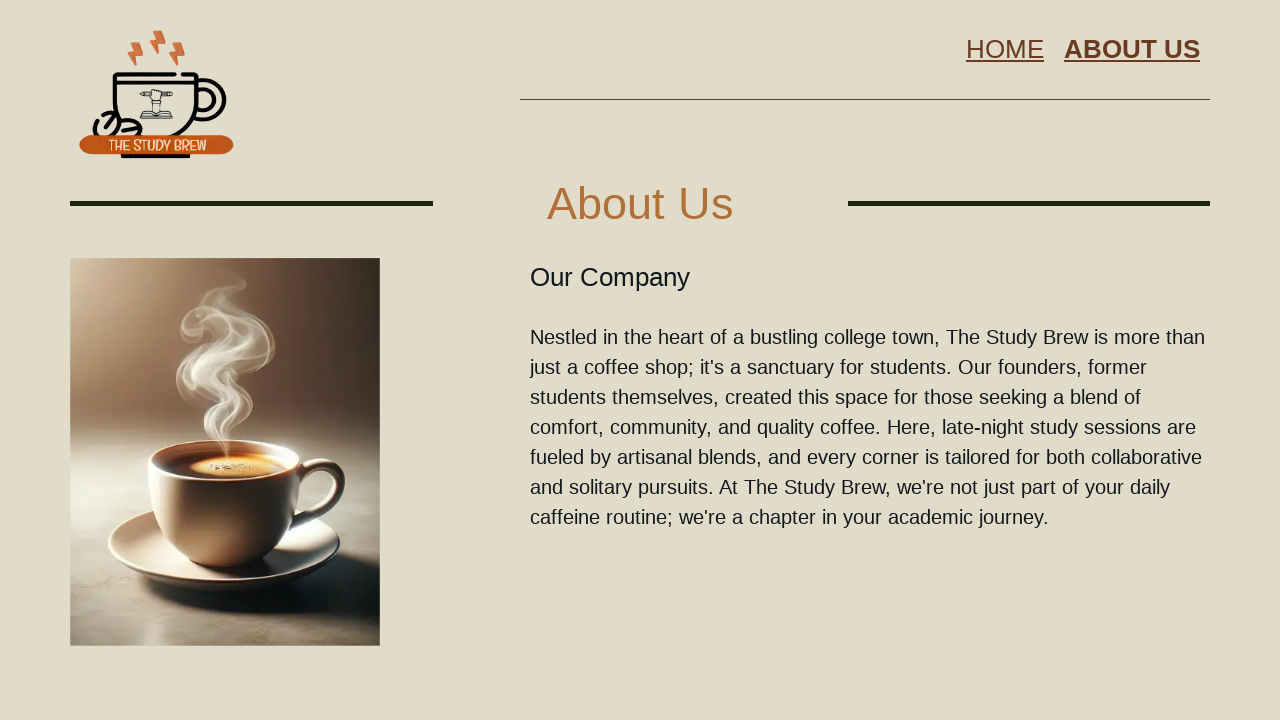

Located all footer links on about page
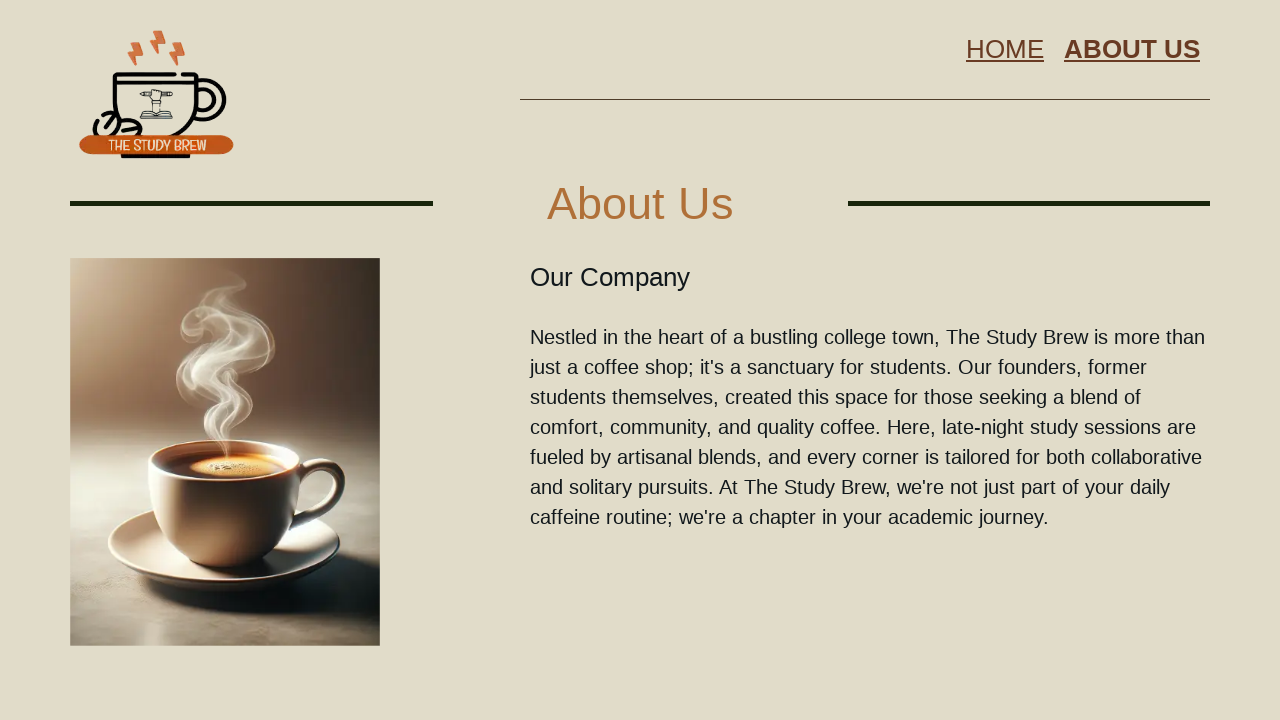

Navigated to privacy page
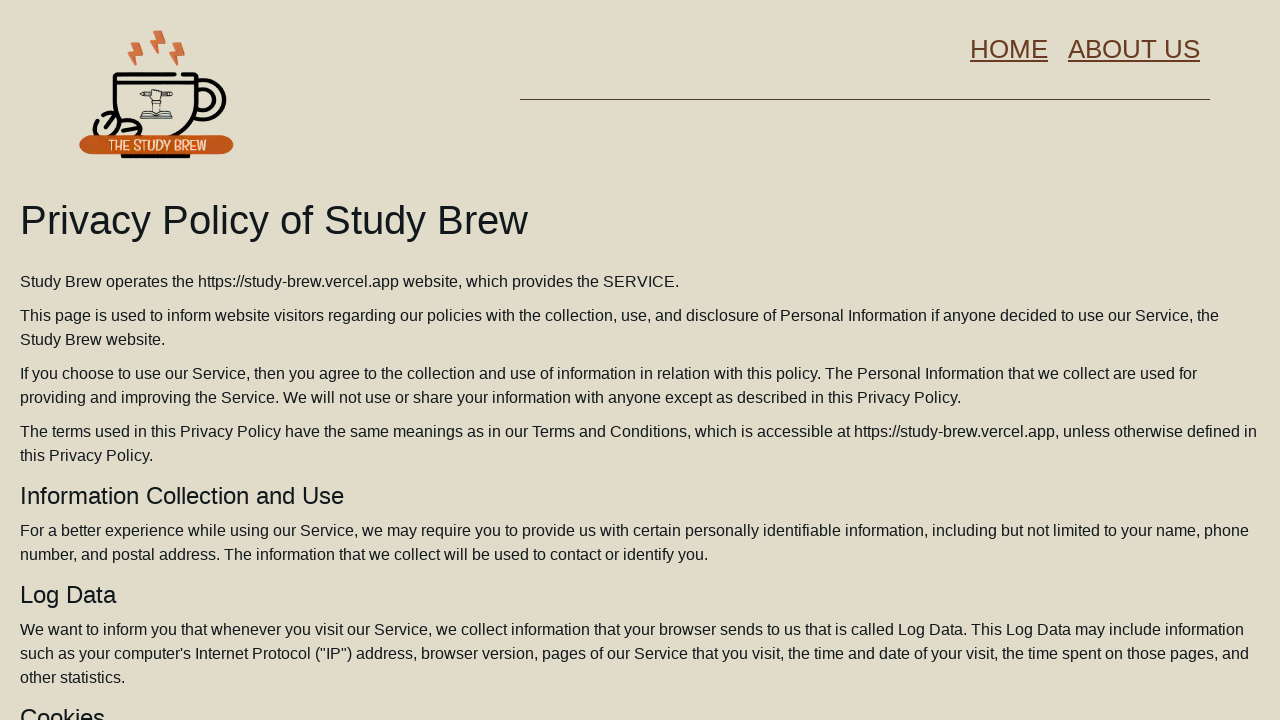

Located all footer links on privacy page
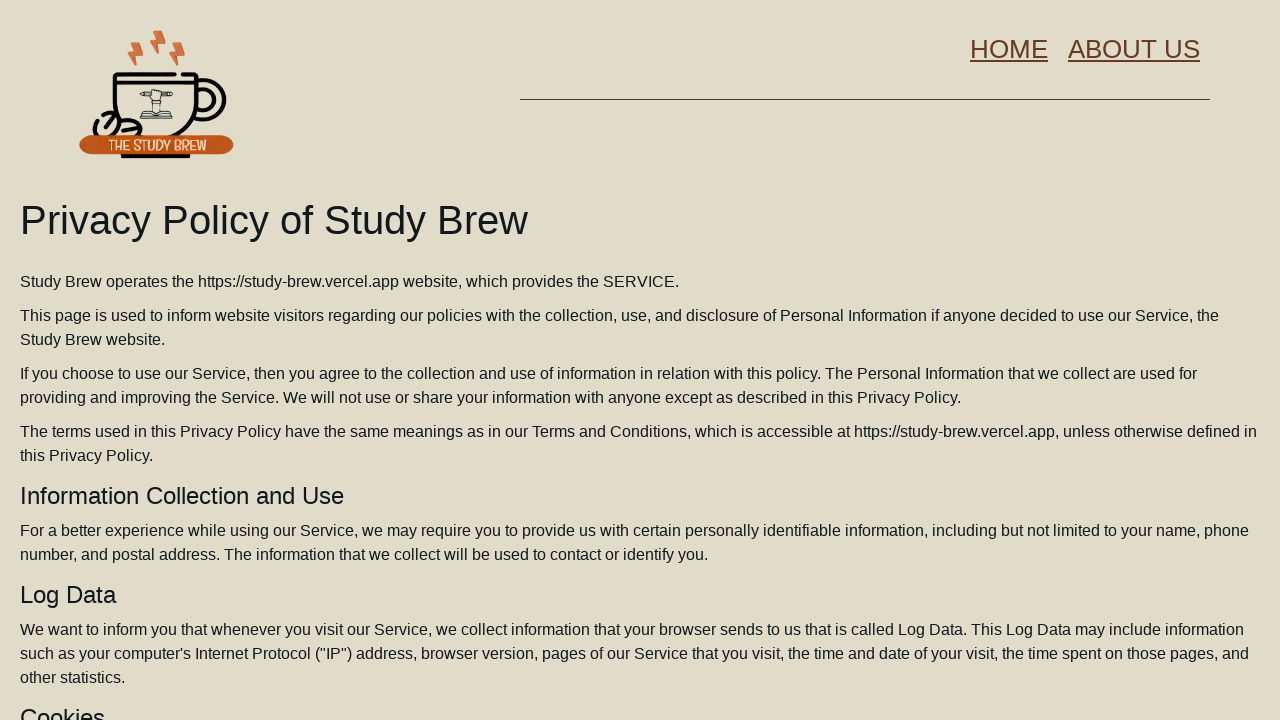

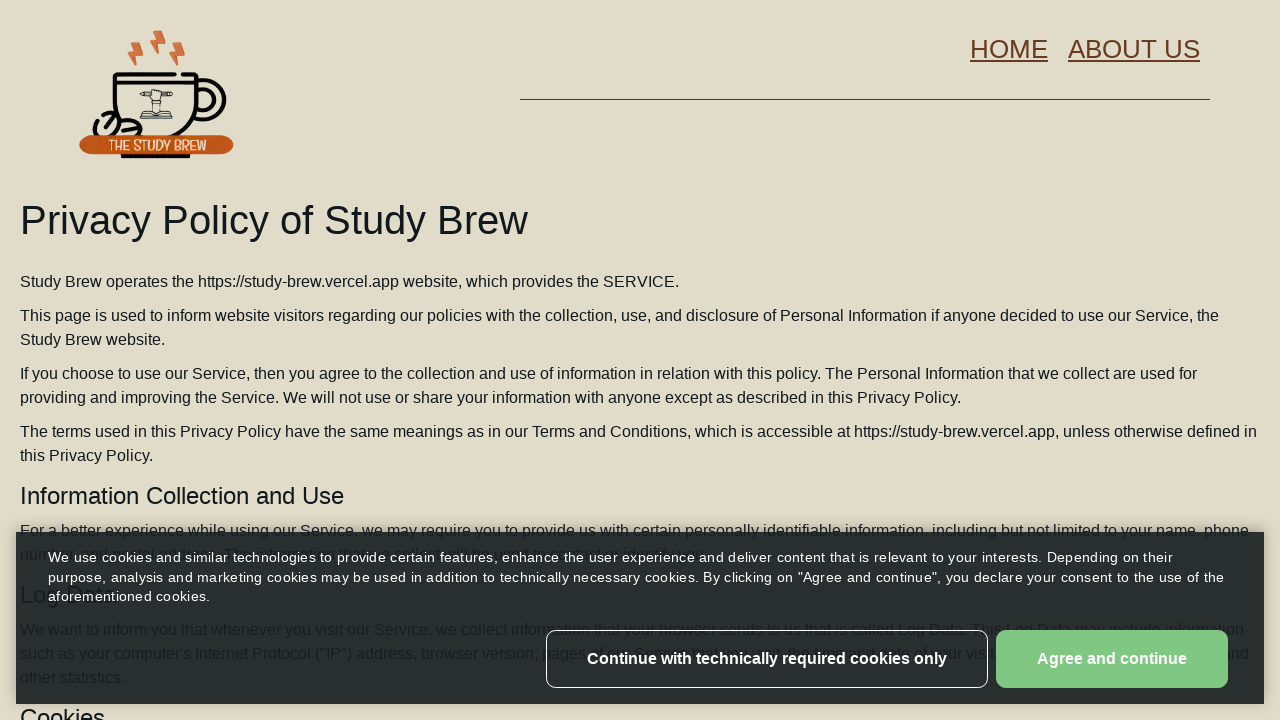